Navigates to the coffee cart app and verifies that coffee products are displayed on the page

Starting URL: https://coffee-cart.app/

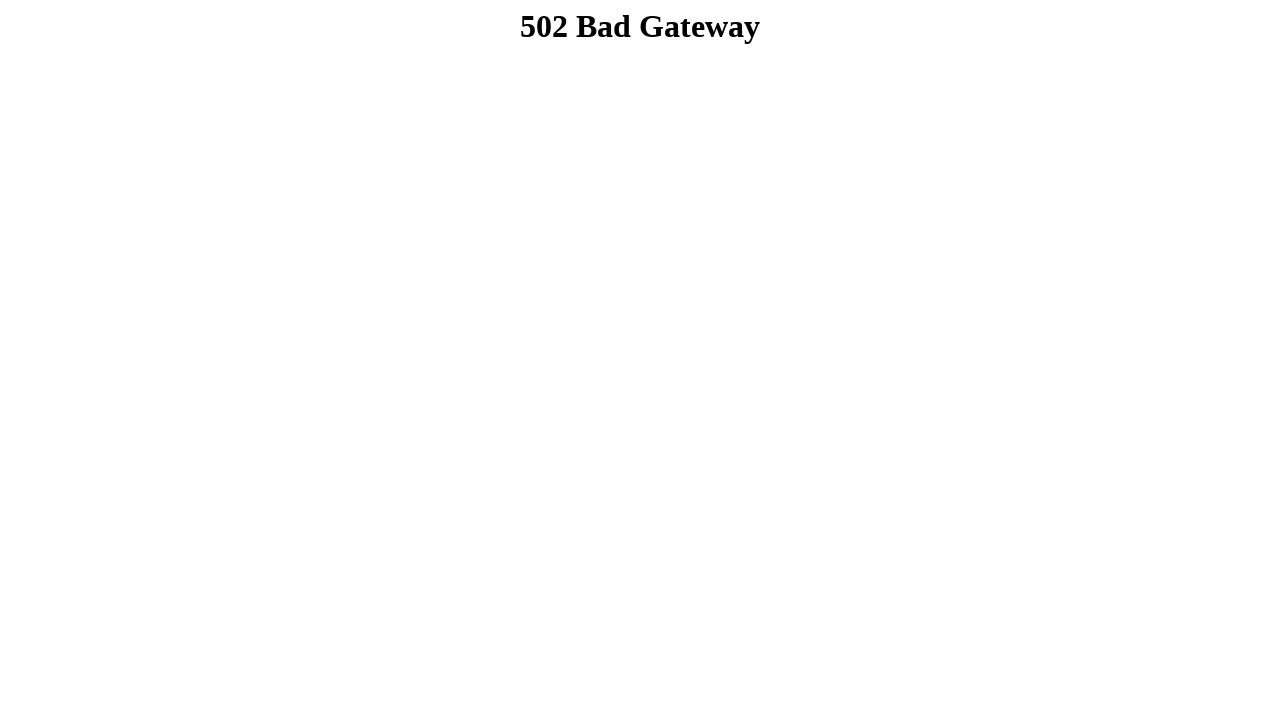

Navigated to coffee cart app at https://coffee-cart.app/
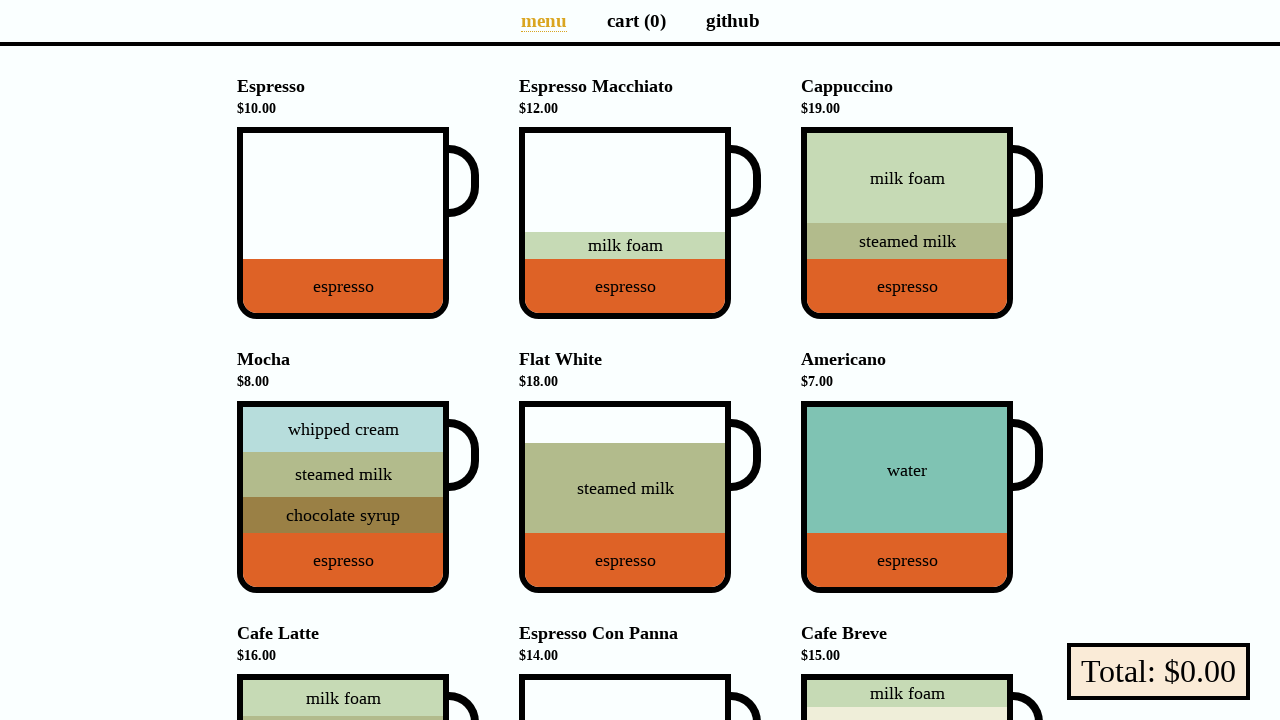

Coffee product headers loaded on the page
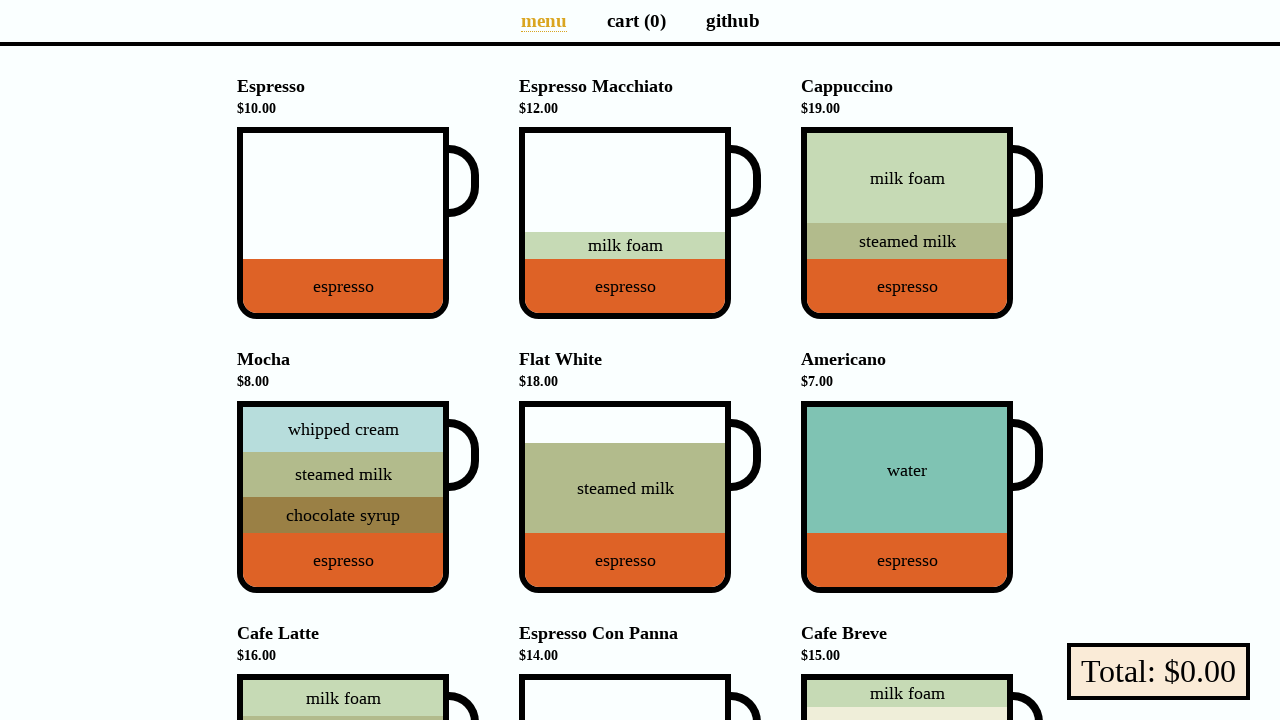

Located coffee product elements with h4 selector
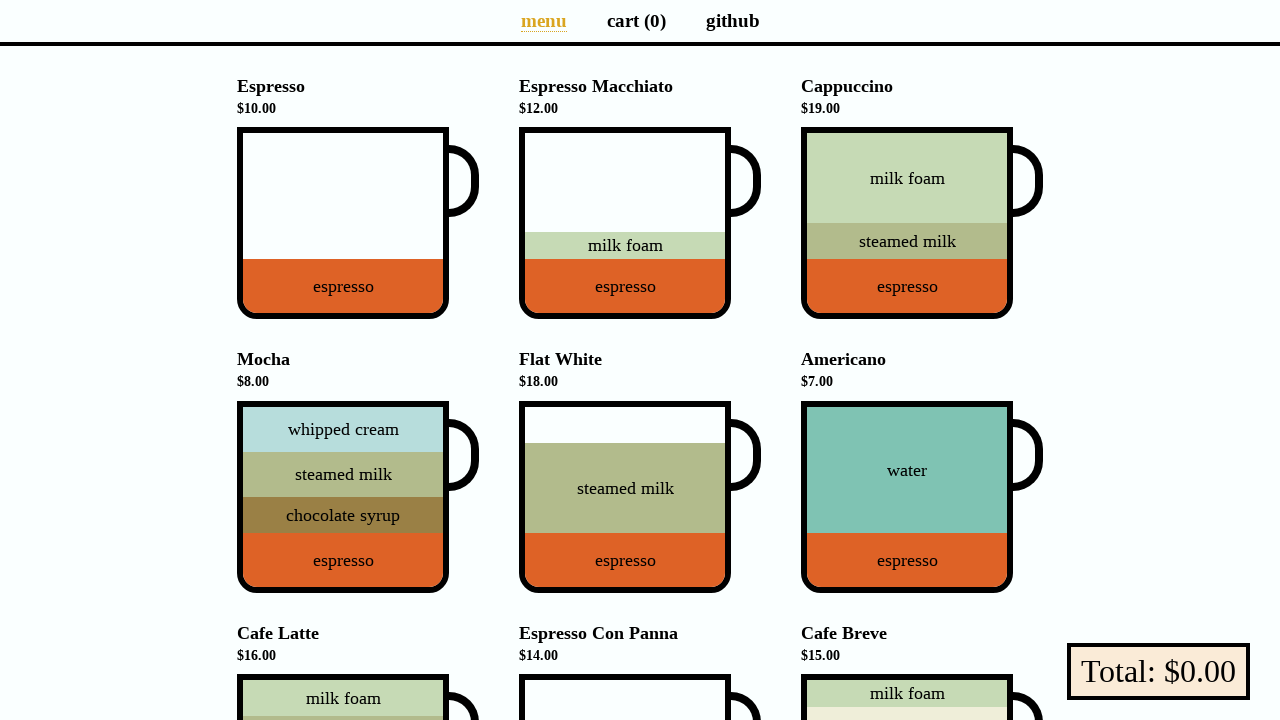

Verified that coffee products are displayed on the page
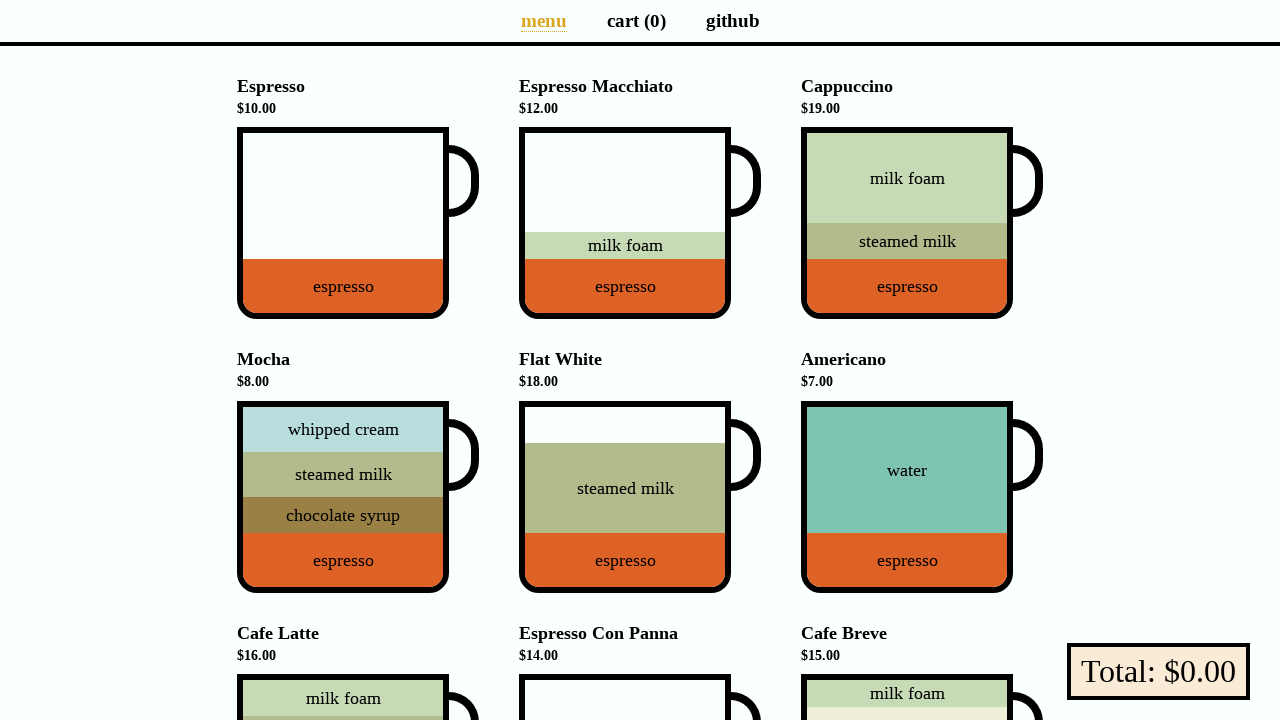

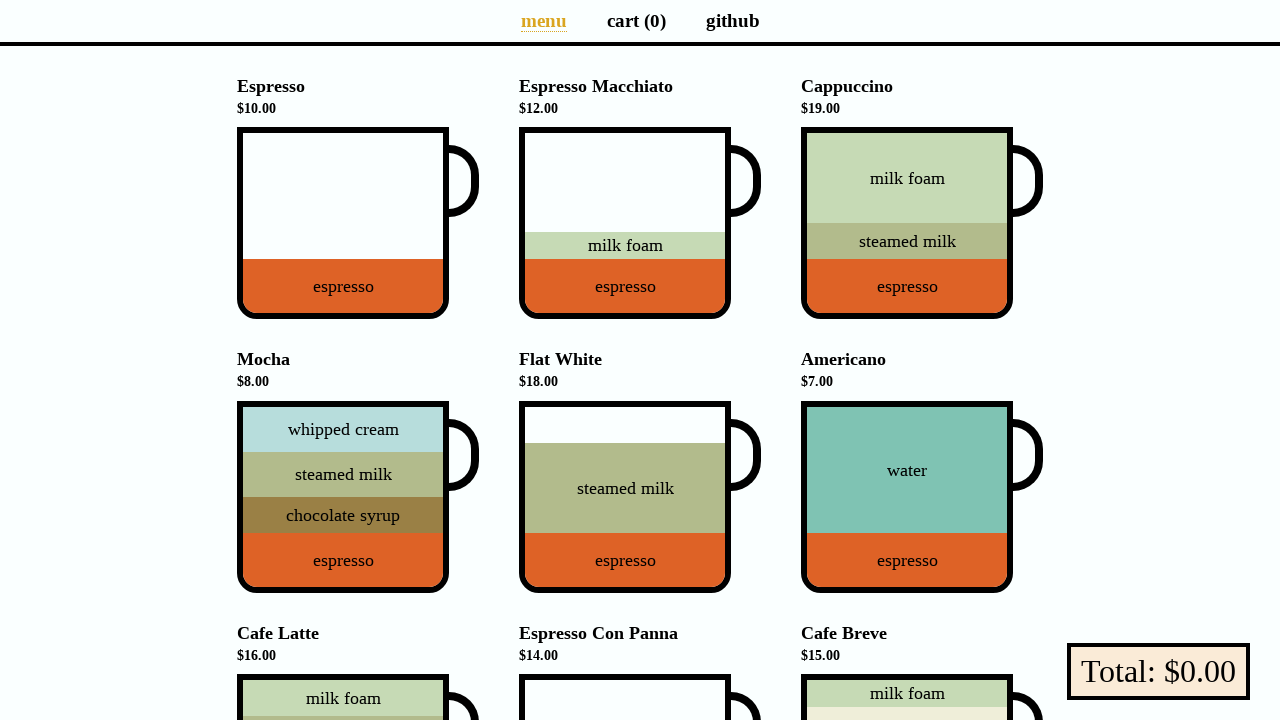